Tests dynamic dropdown functionality by clicking on a dropdown button and selecting origin and destination locations from the dropdown menus.

Starting URL: https://rahulshettyacademy.com/dropdownsPractise/

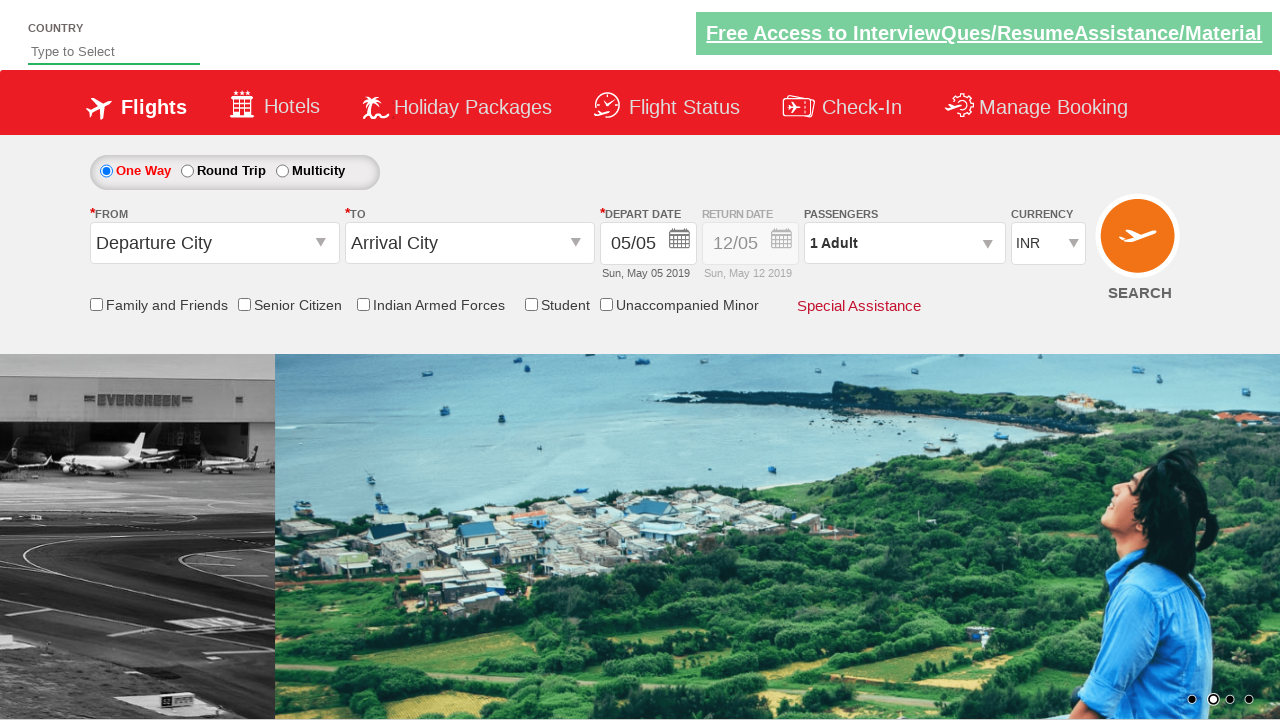

Clicked dropdown button to expand it at (323, 244) on .red-arrow-btn
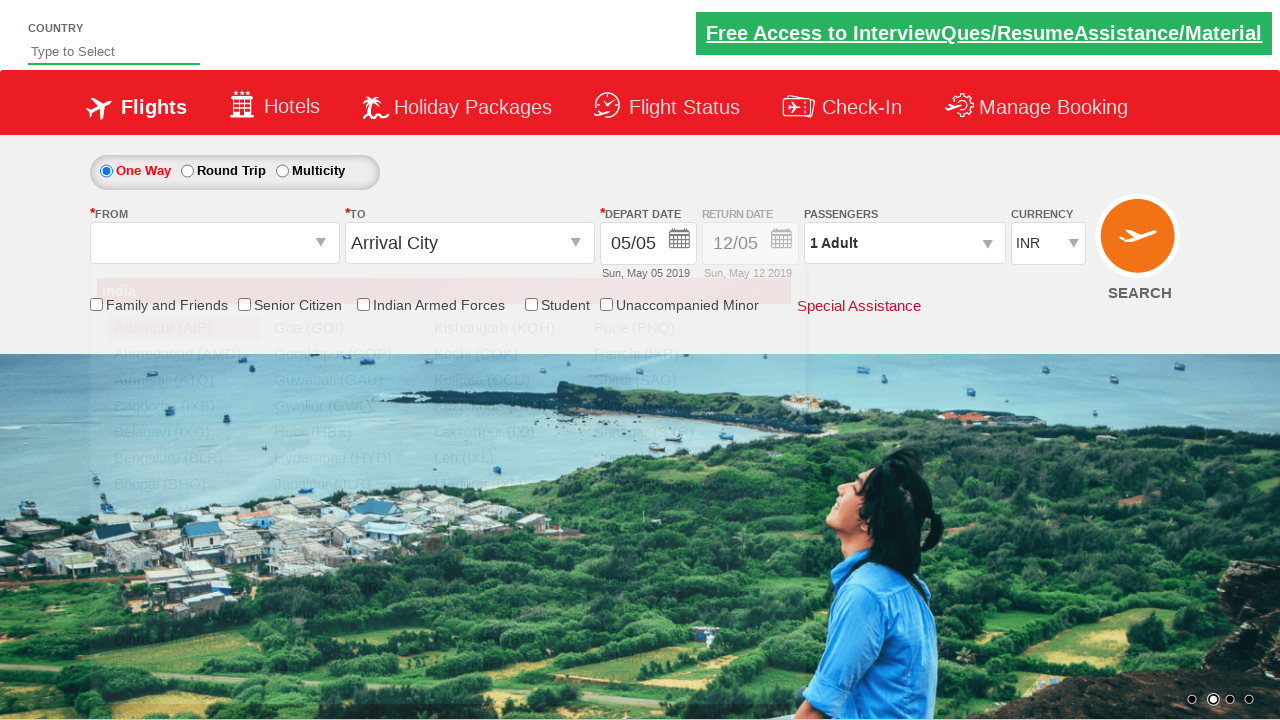

Selected JLR (Jabalpur) from the origin dropdown at (344, 484) on a[value='JLR']
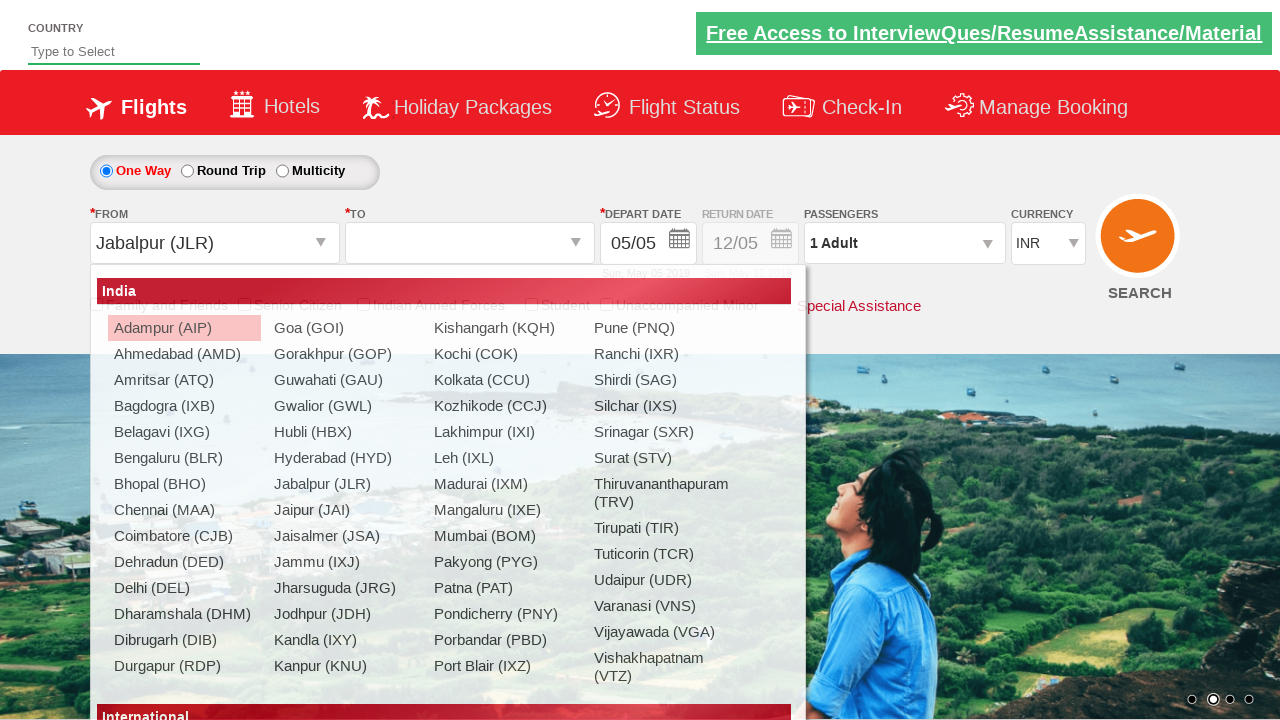

Waited for UI to update after origin selection
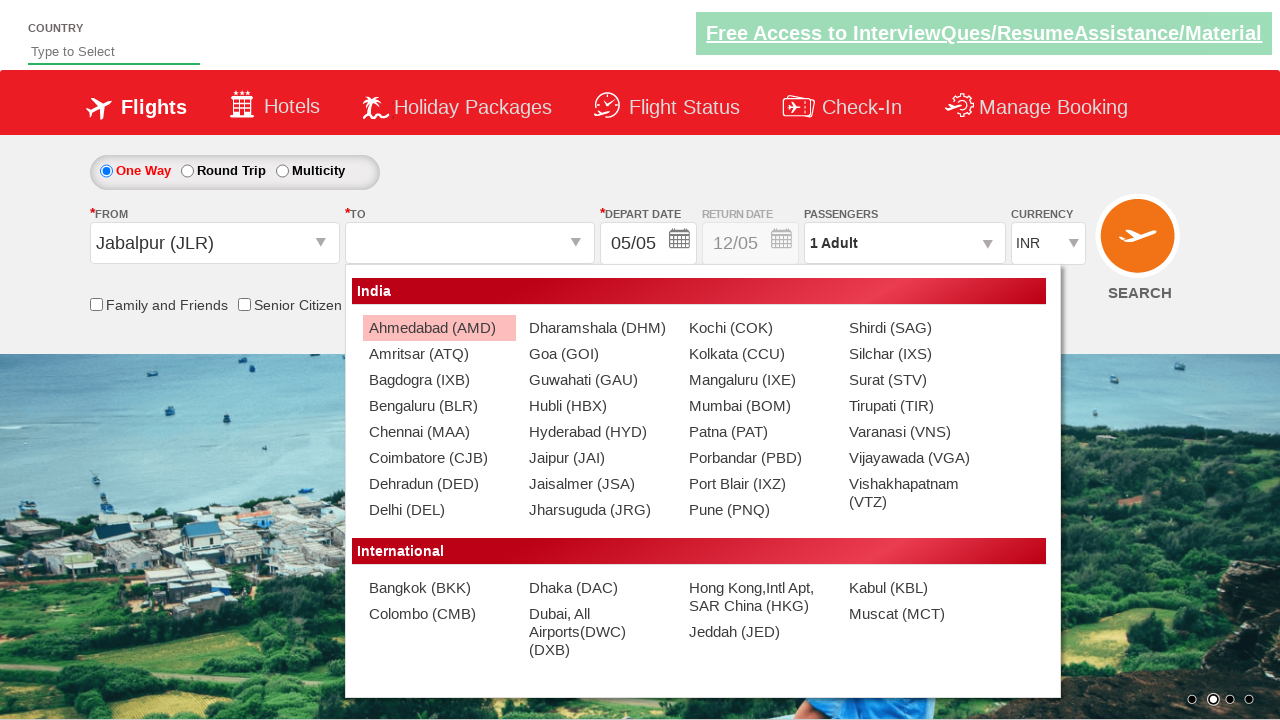

Selected MAA (Chennai) from the destination dropdown at (439, 432) on (//a[@value='MAA'])[2]
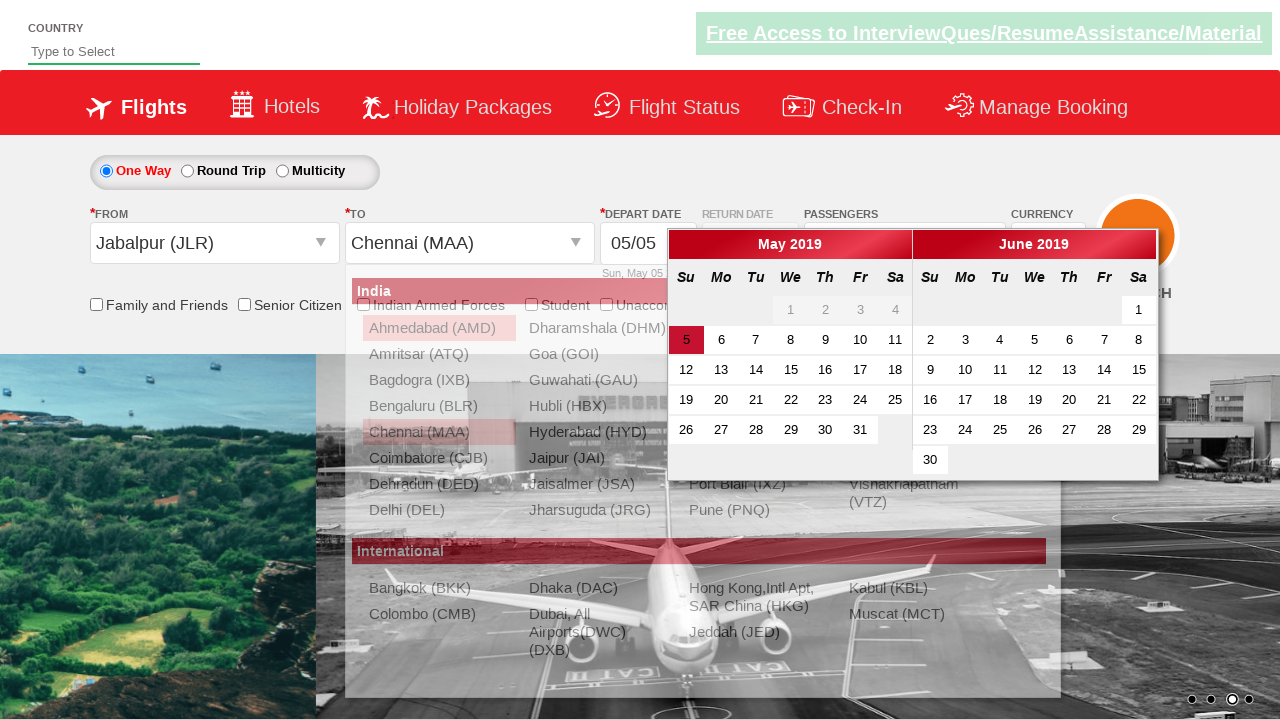

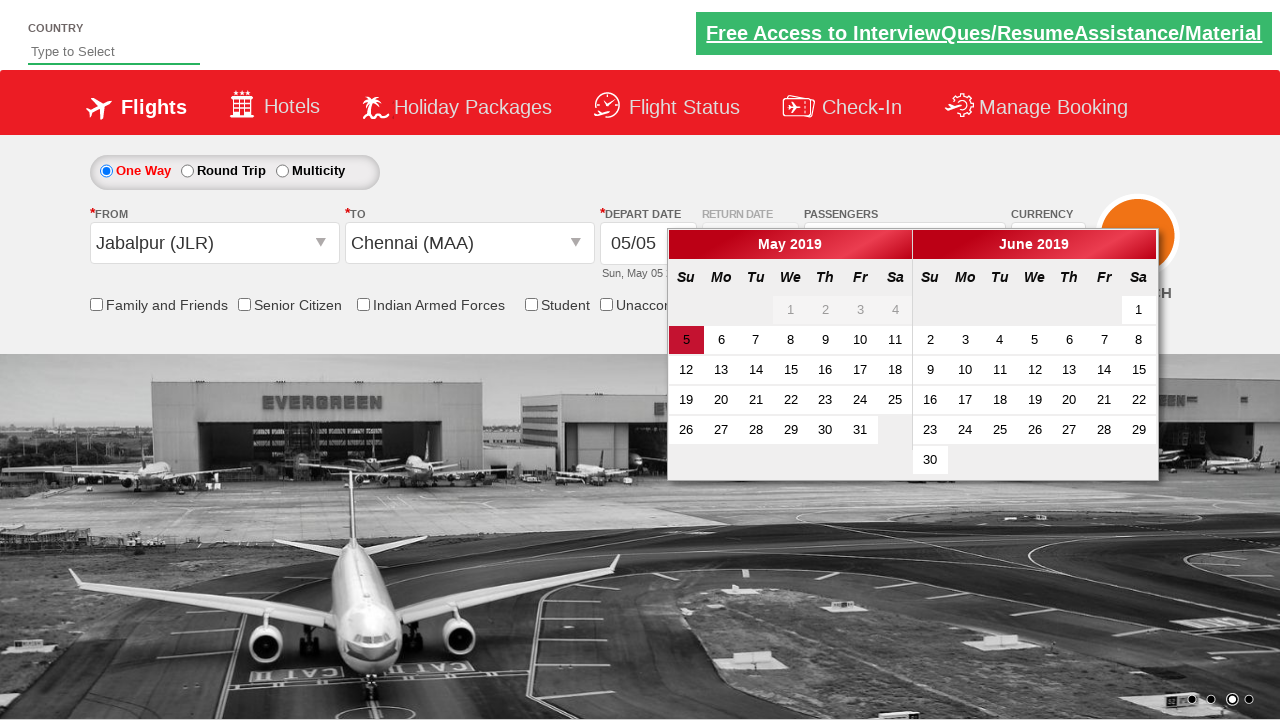